Navigates to a real estate fund page on Status Invest website and takes a screenshot

Starting URL: https://statusinvest.com.br/fundos-imobiliarios/knri11

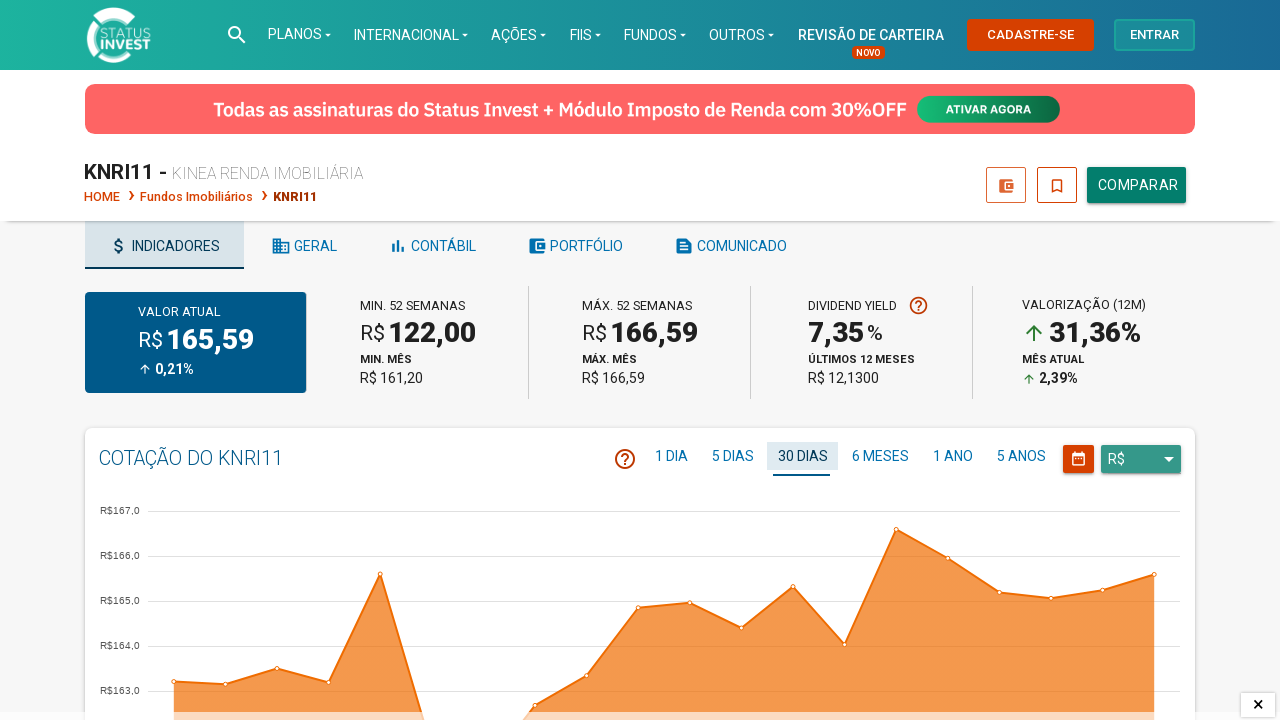

Set viewport size to 1920x1080
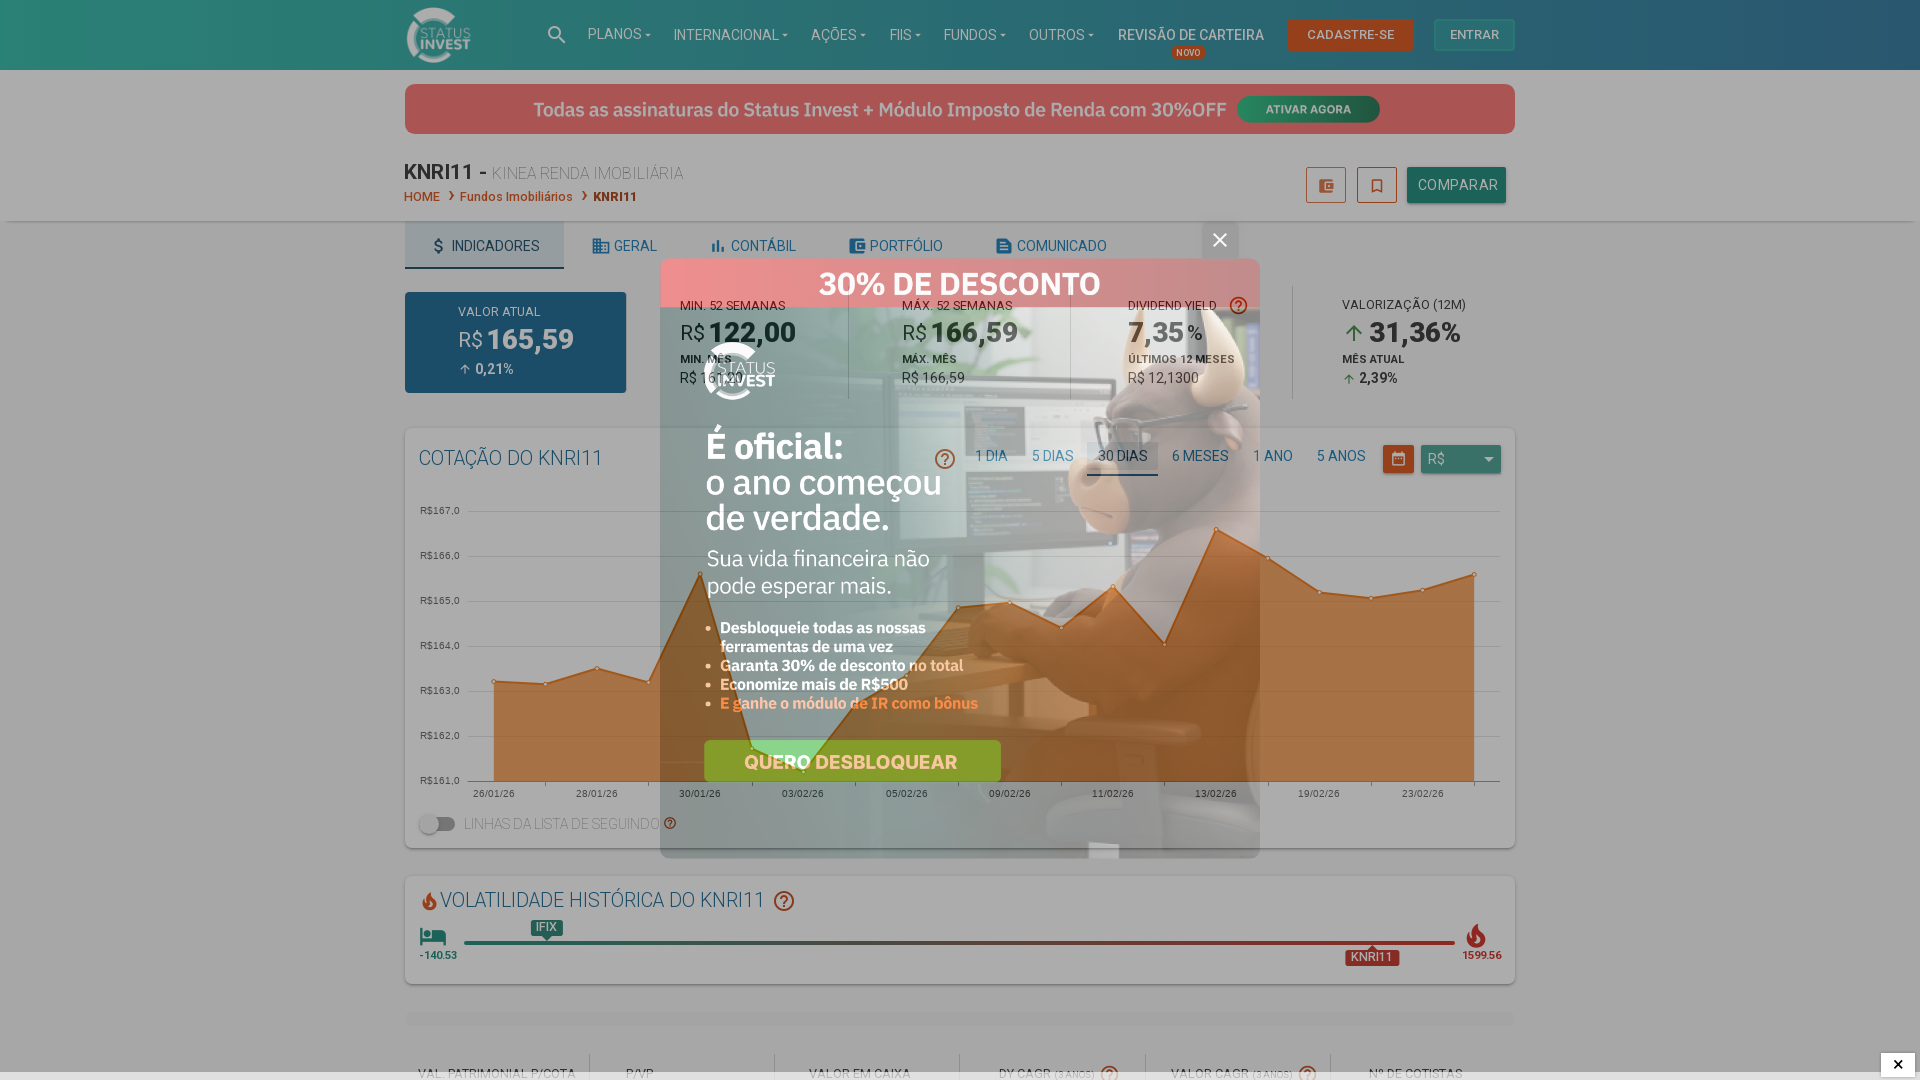

Waited for page to fully load (networkidle state)
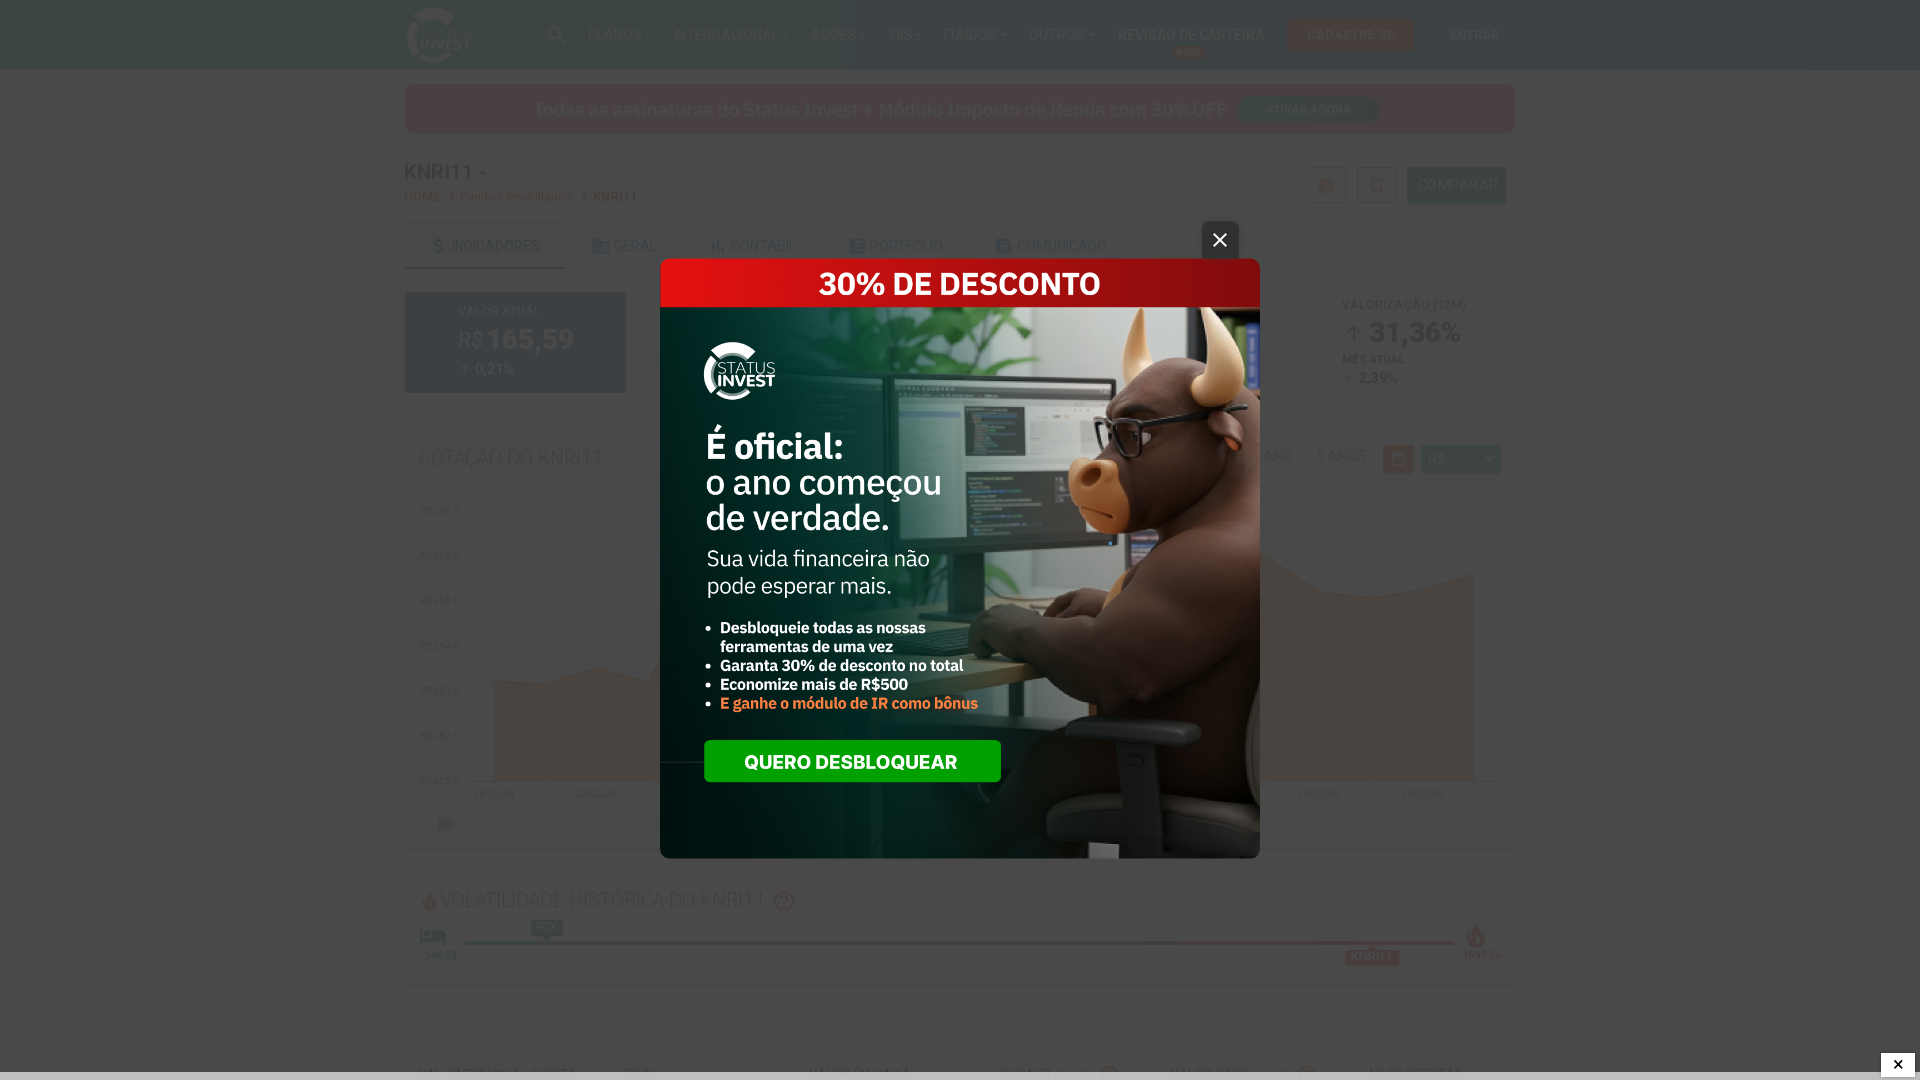

Captured screenshot of real estate fund page (KNRI11) on Status Invest
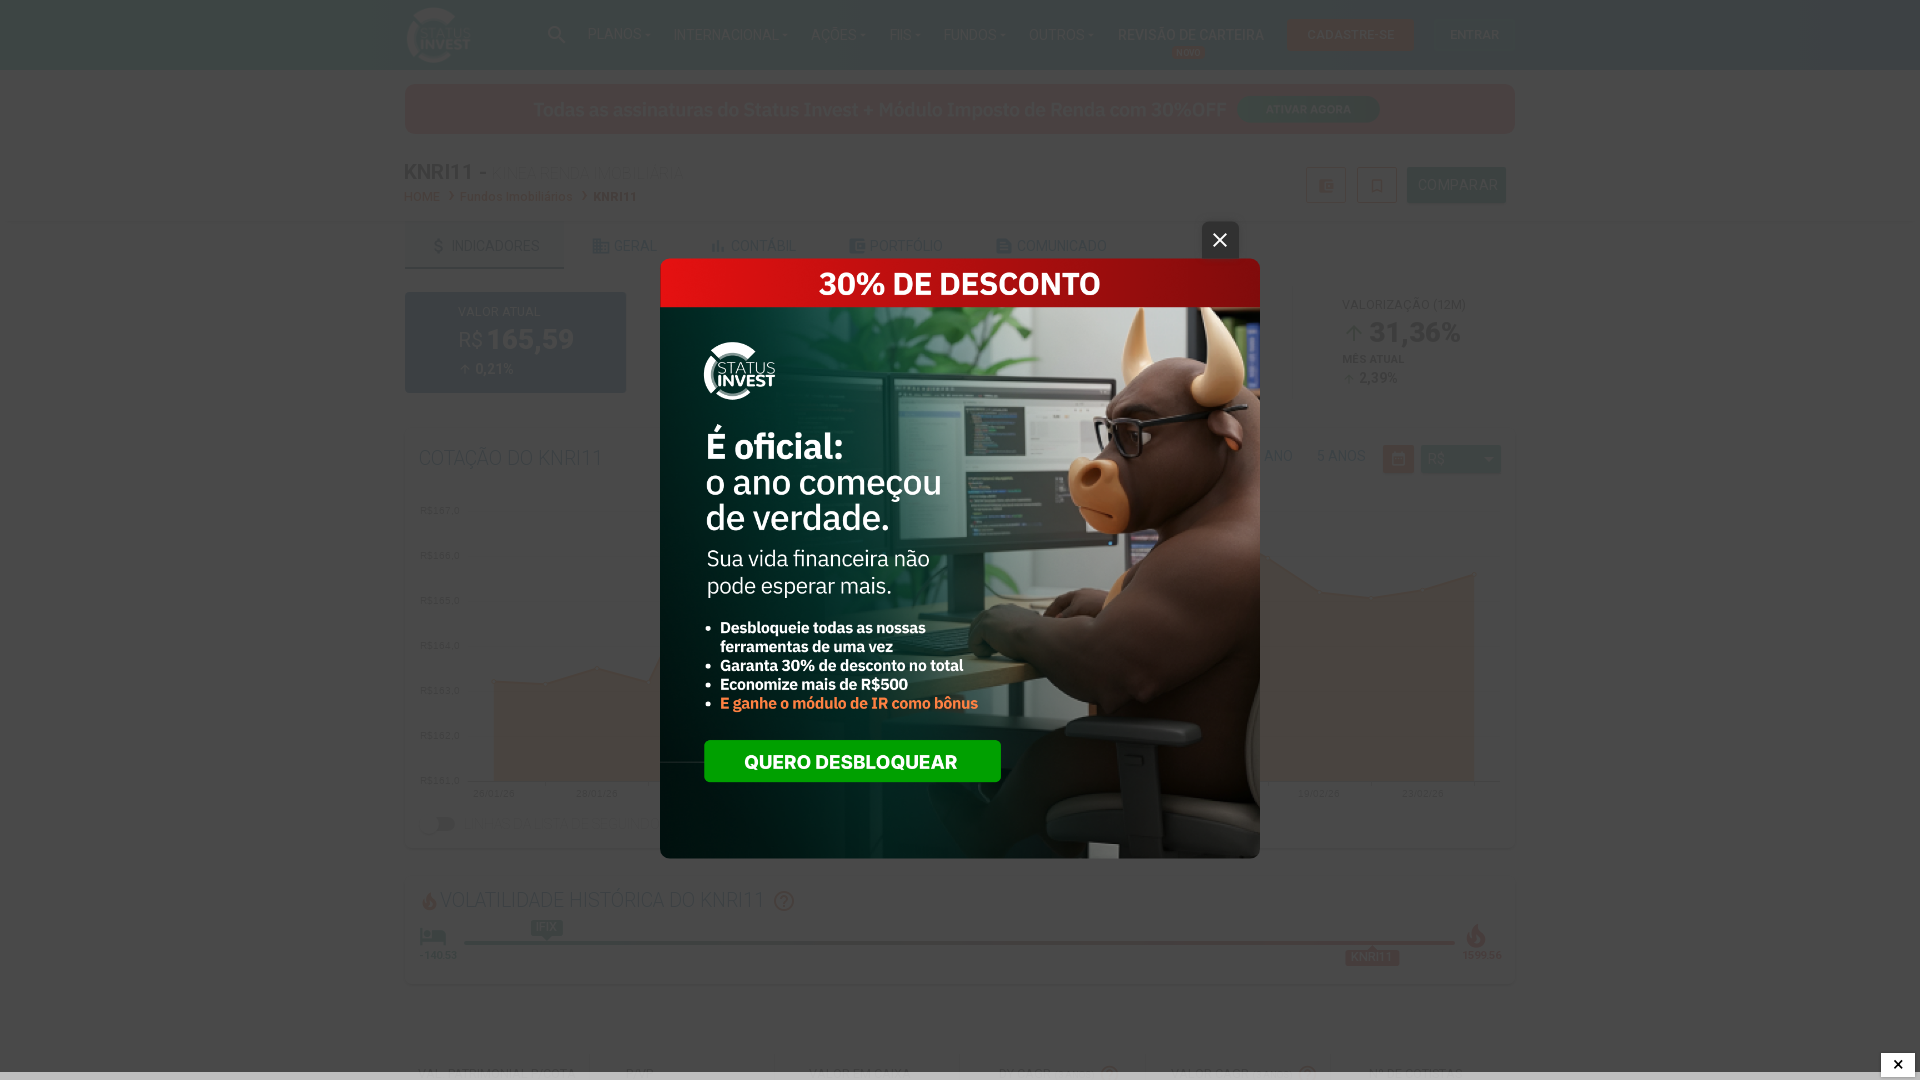

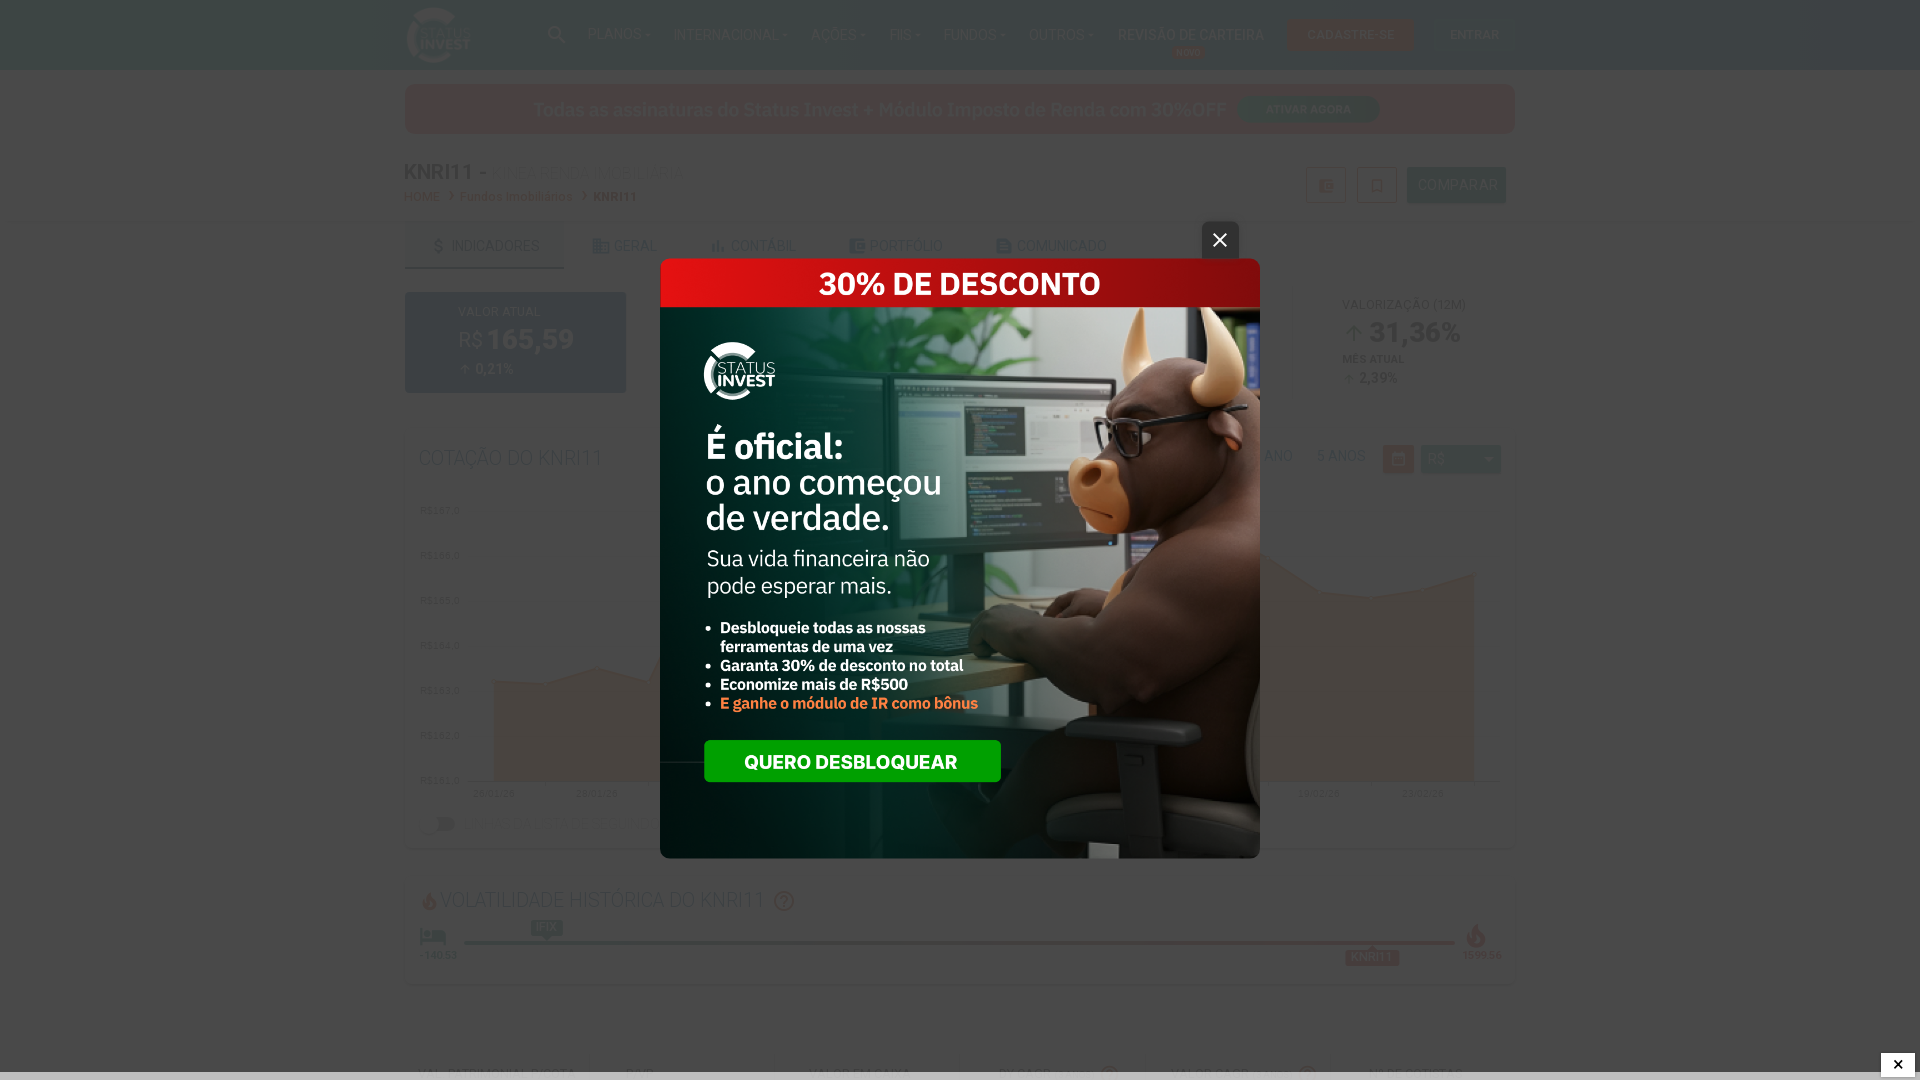